Tests navigation to a page with load delay and clicking a button after waiting for it to become clickable

Starting URL: http://www.uitestingplayground.com/

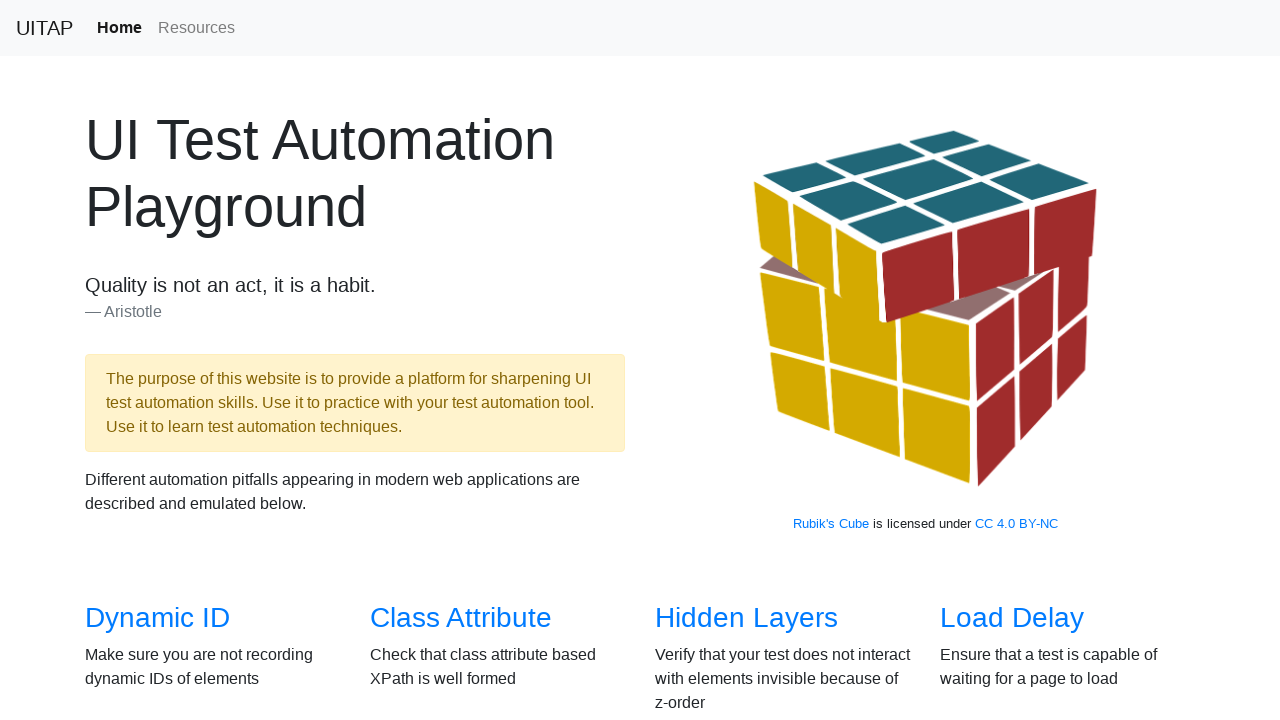

Clicked Load Delay menu link at (1012, 618) on a:has-text('Load Delay')
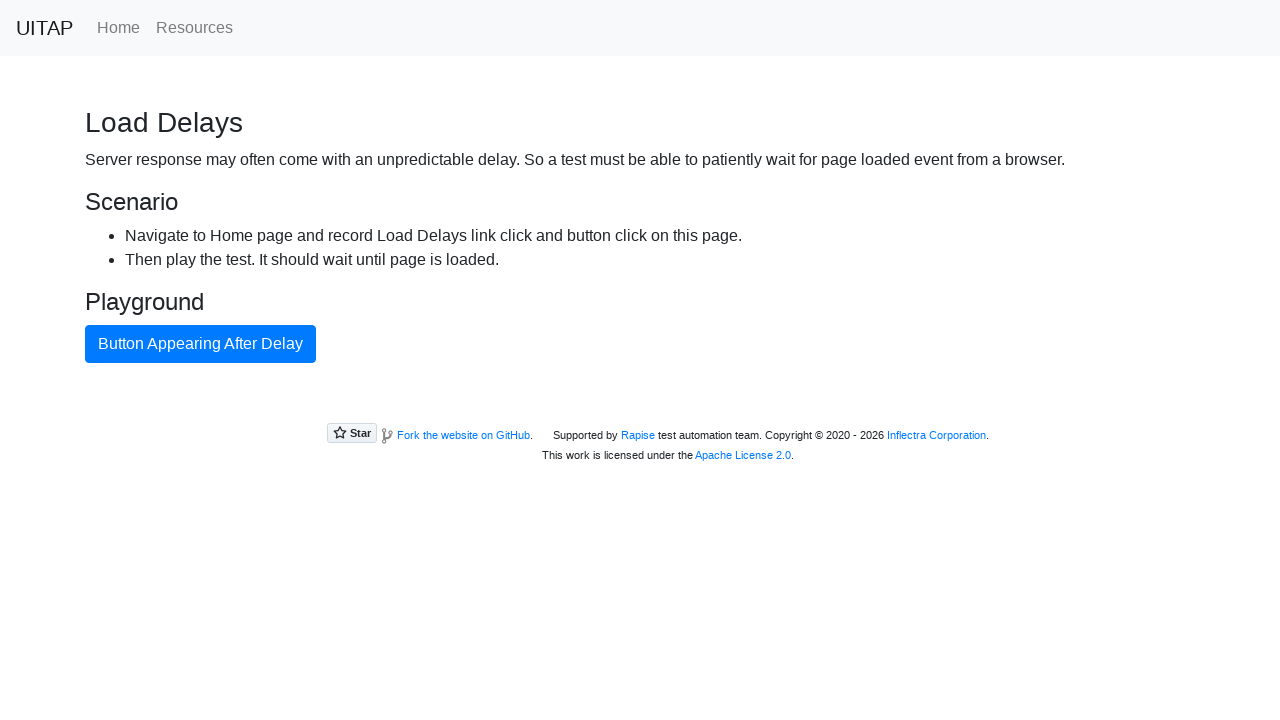

Waited for primary button to load (timeout: 15000ms)
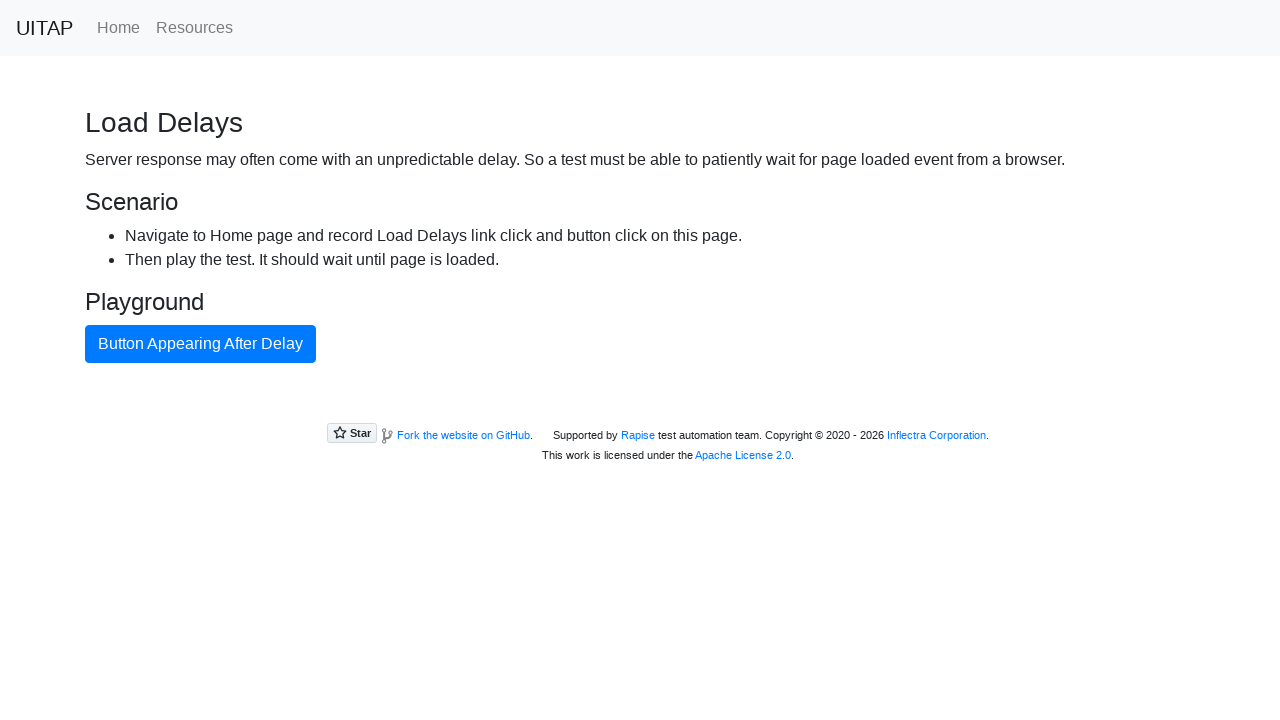

Clicked the primary button after it became available at (200, 344) on button.btn.btn-primary
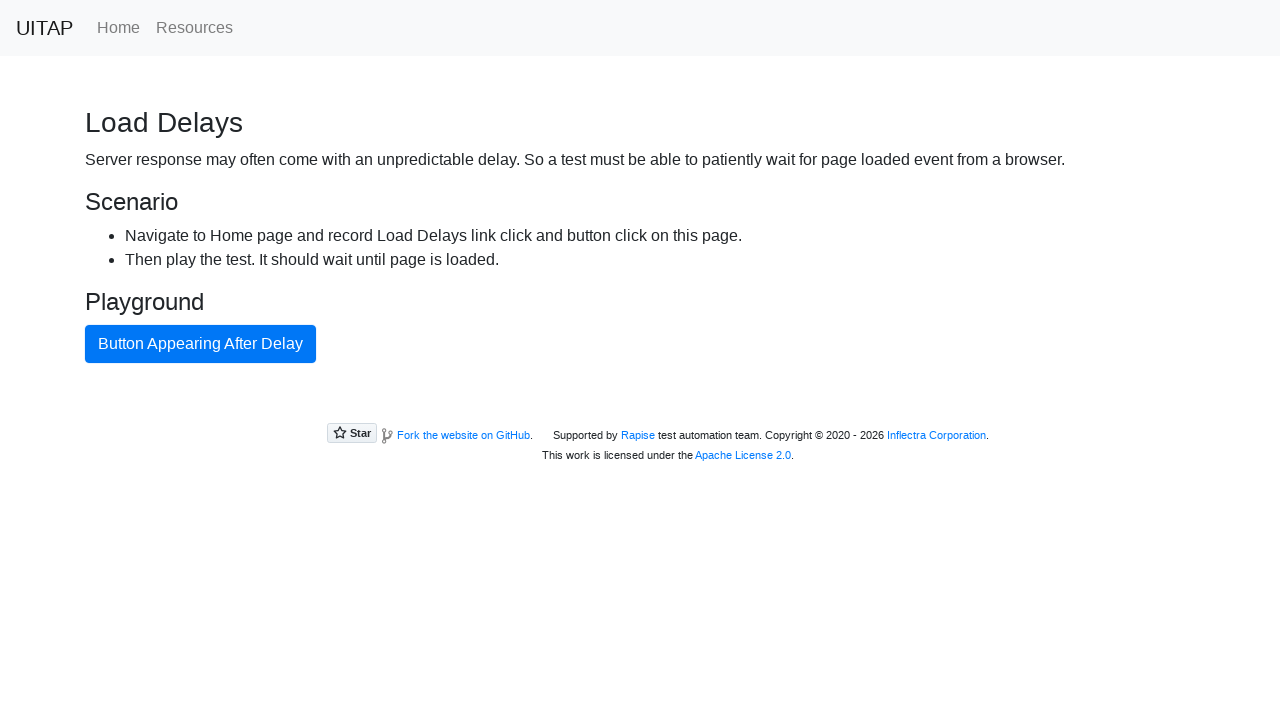

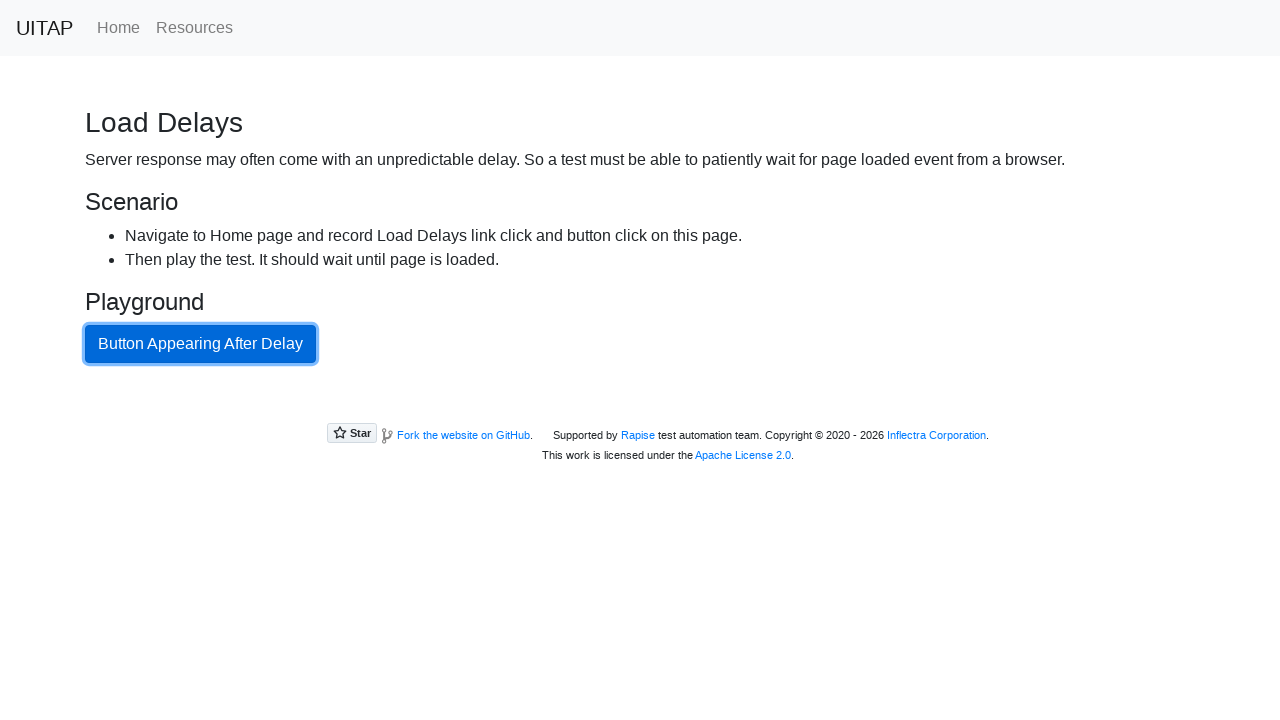